Navigates to wisequarter.com and verifies that the page title contains "Wise"

Starting URL: https://www.wisequarter.com

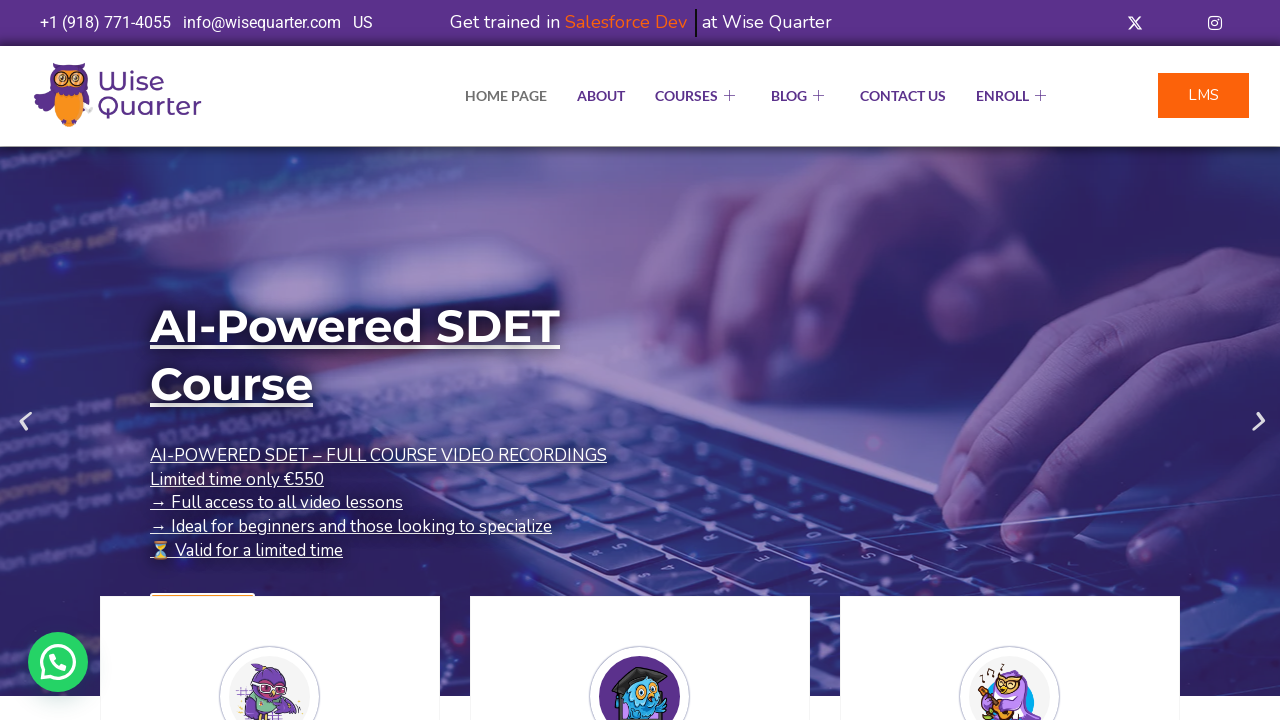

Waited for page to fully load (domcontentloaded)
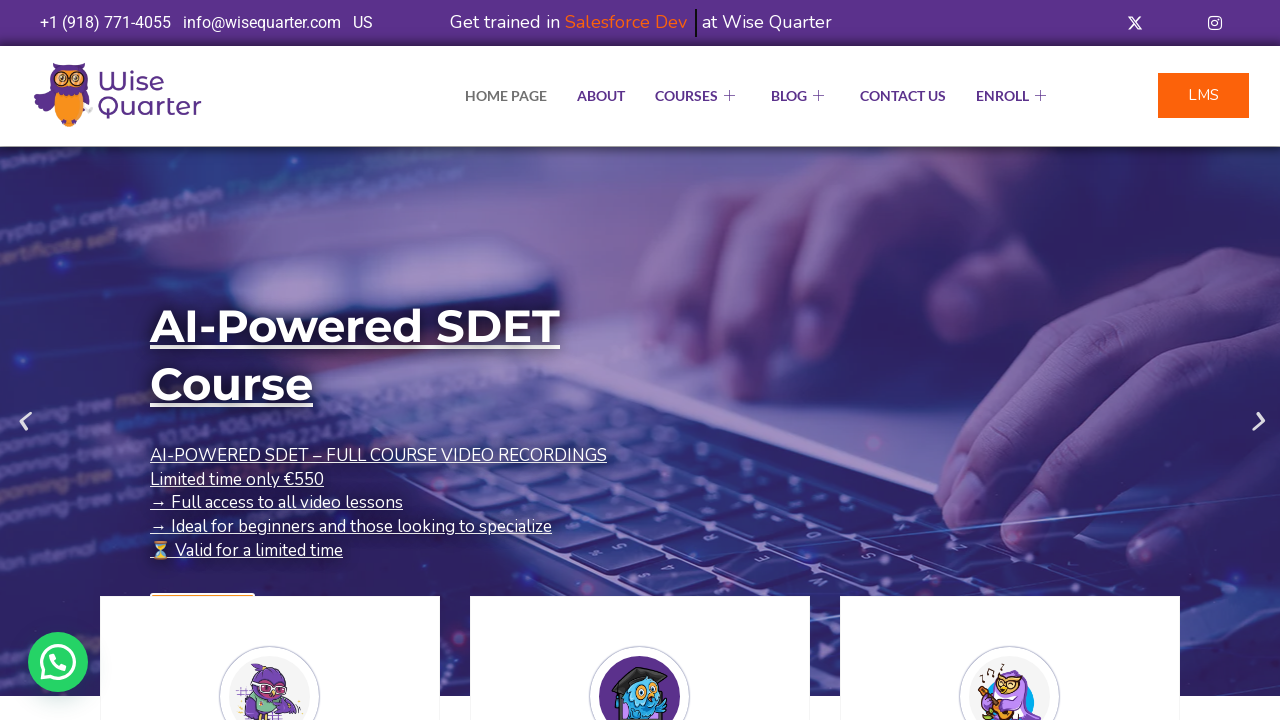

Retrieved page title: 'IT Bootcamp Courses, Online Classes - Wise Quarter Course'
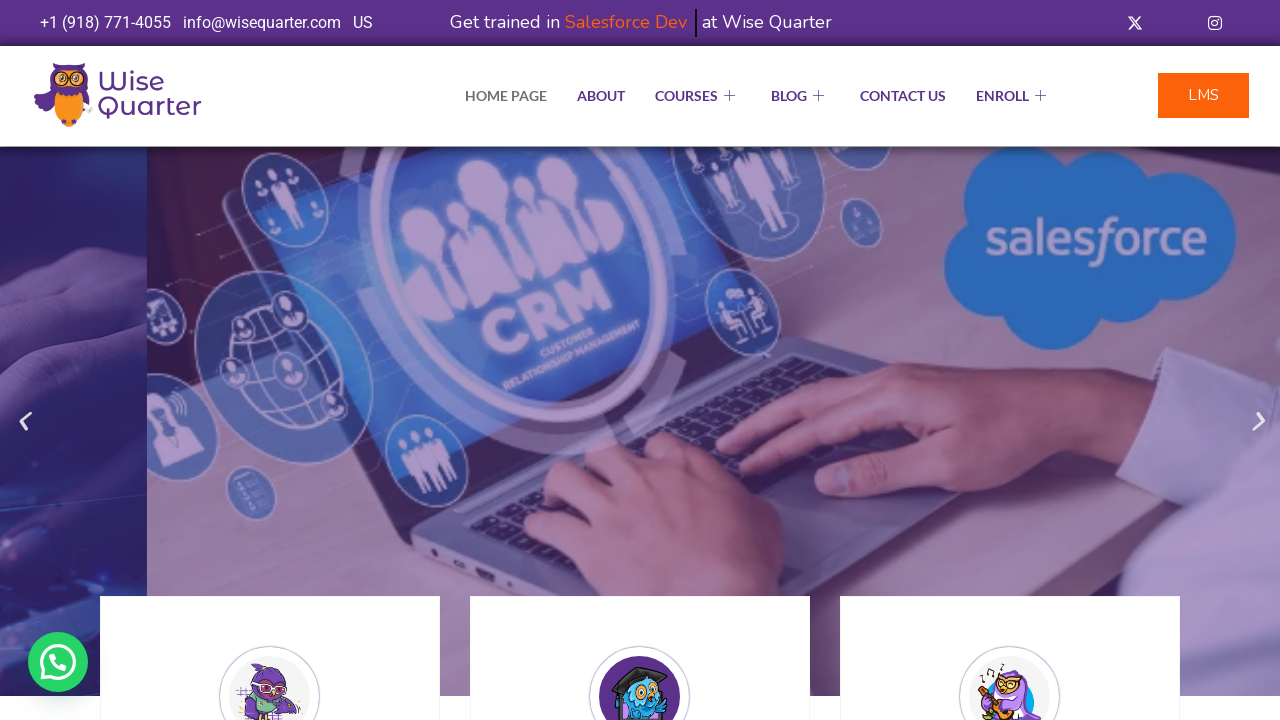

Verified page title contains 'Wise' - TEST PASSED
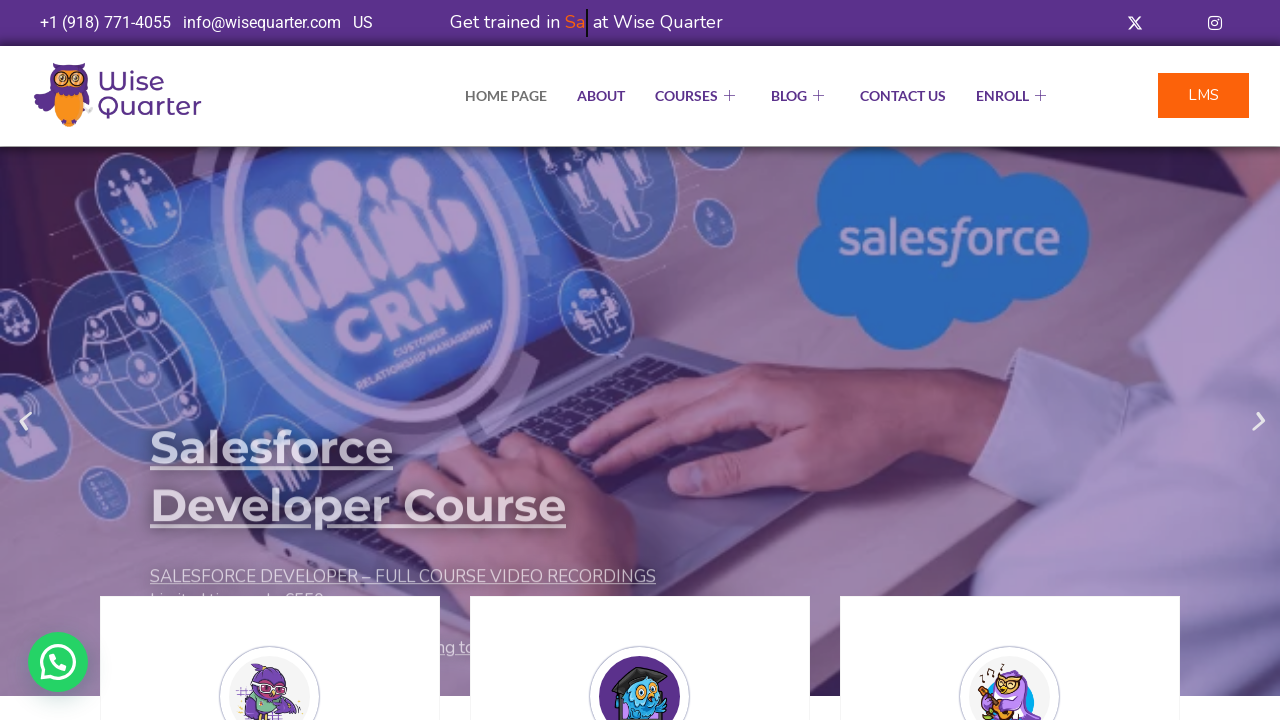

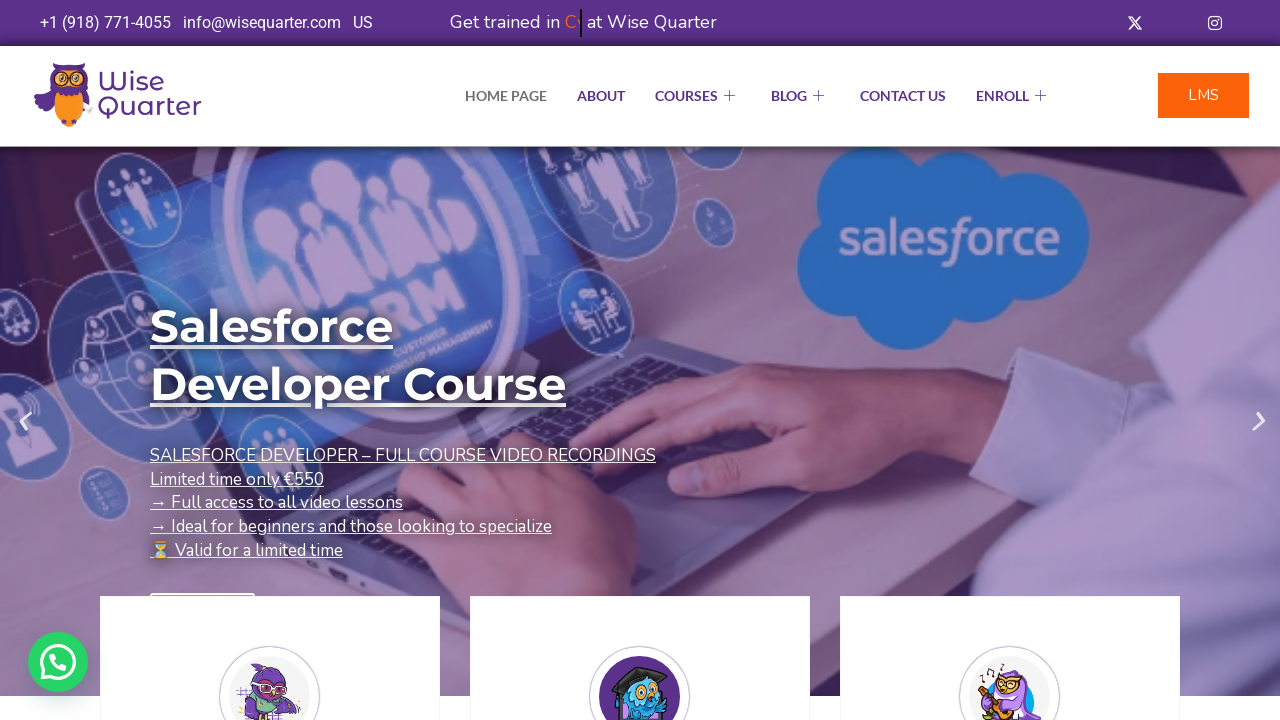